Tests JavaScript alert handling by clicking to trigger an alert with a textbox, entering text into the alert prompt, and then dismissing it.

Starting URL: https://demo.automationtesting.in/Alerts.html

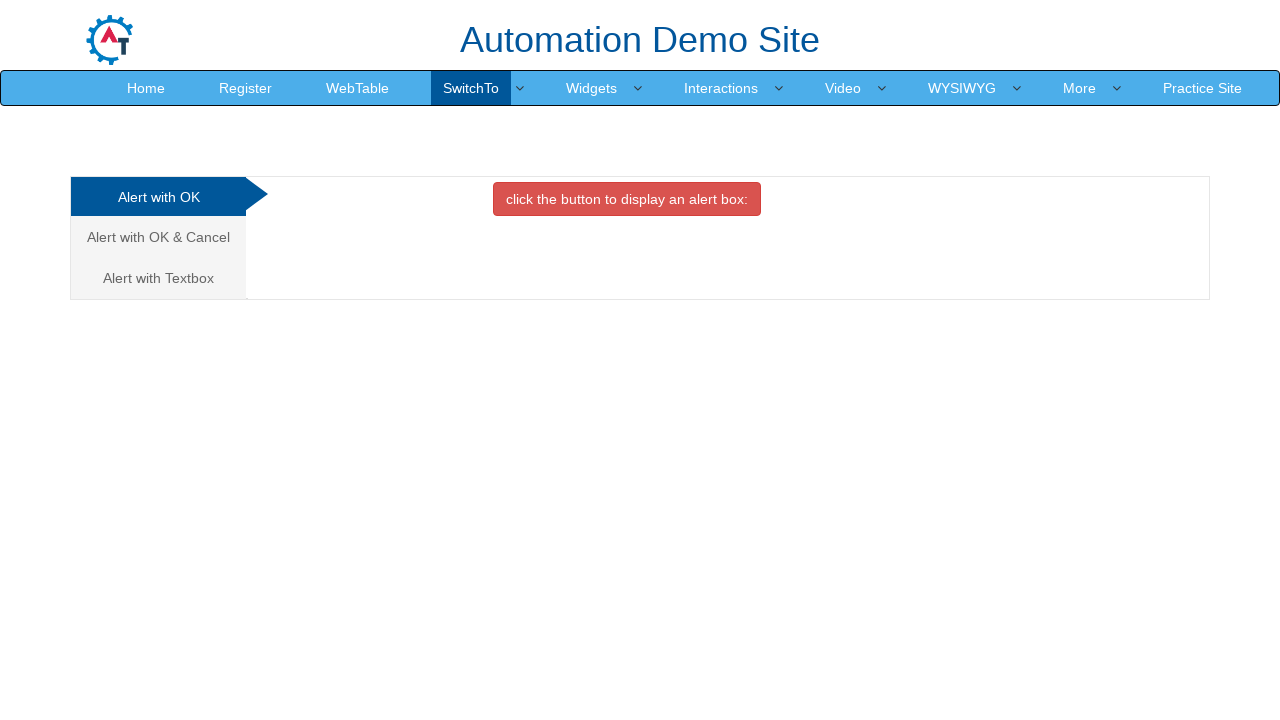

Set viewport size to 1920x1080
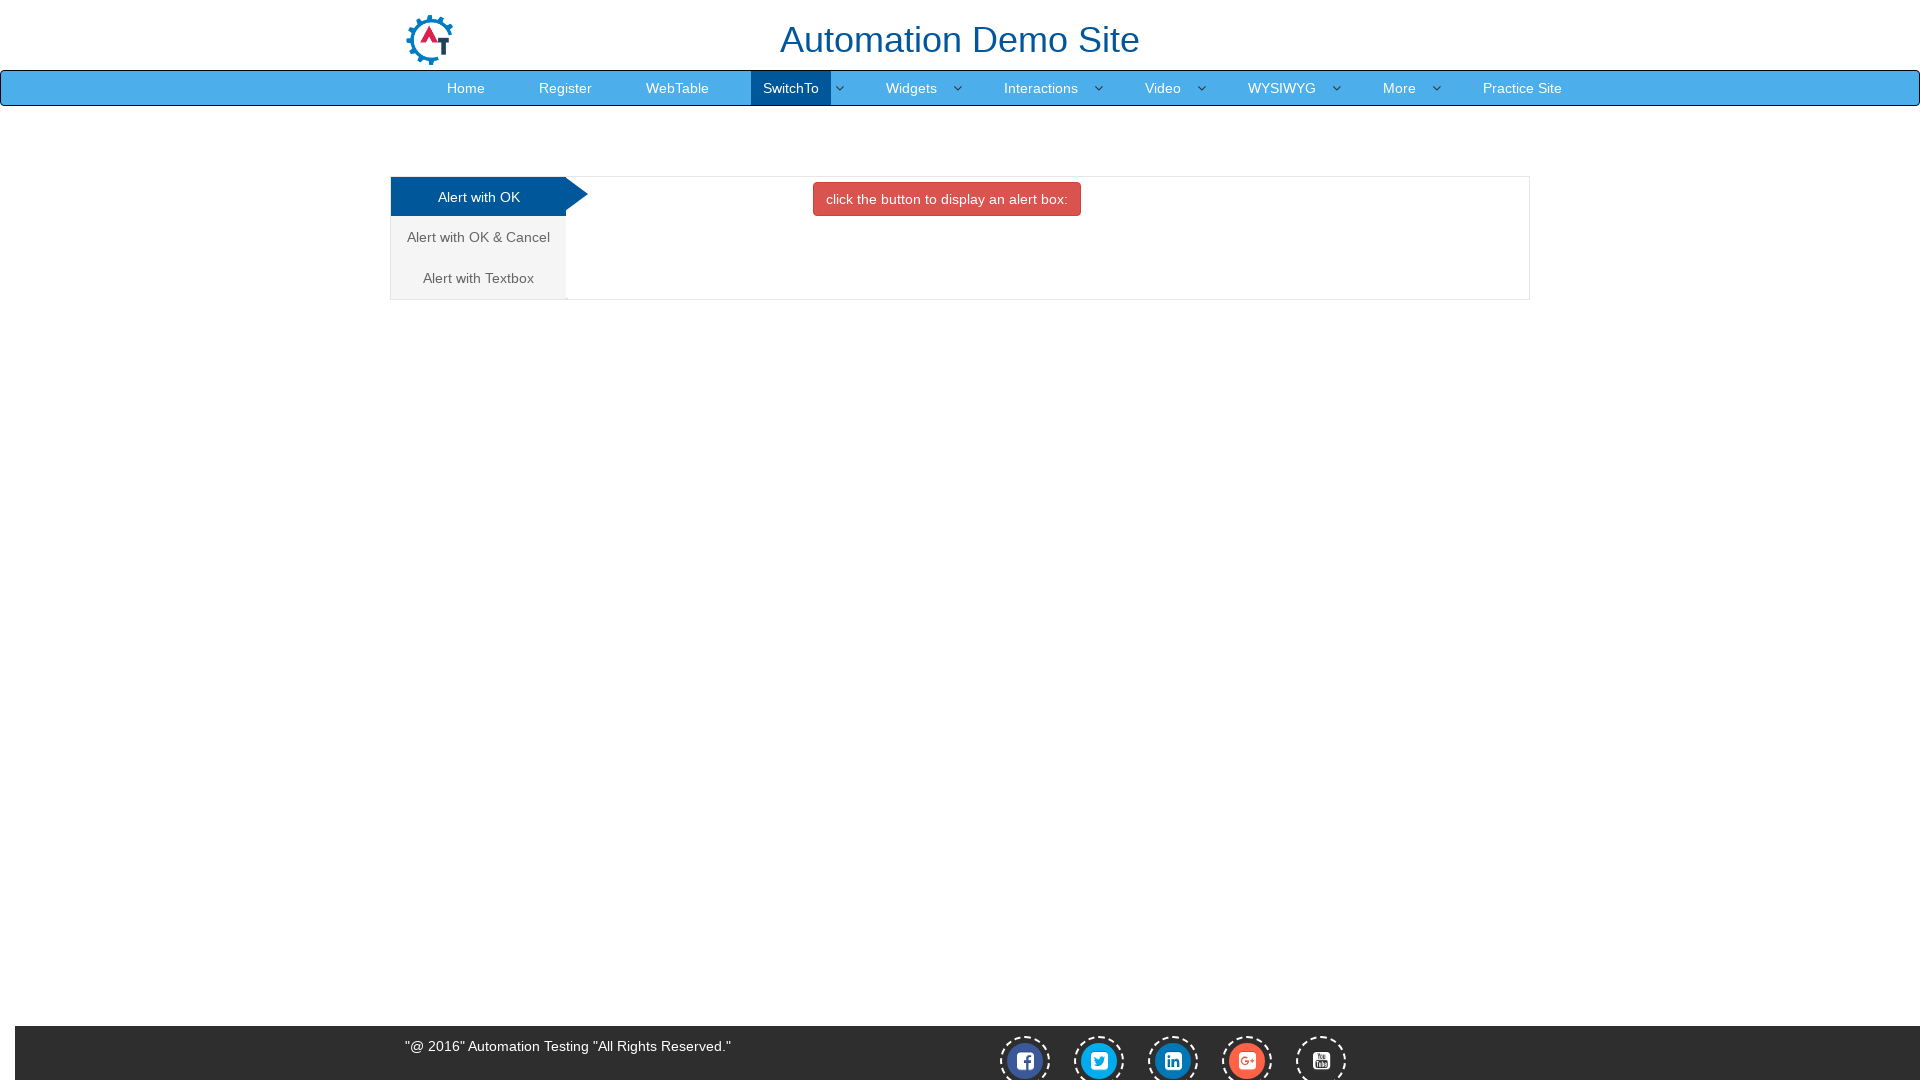

Clicked on 'Alert with Textbox' tab at (478, 278) on xpath=//a[normalize-space()='Alert with Textbox']
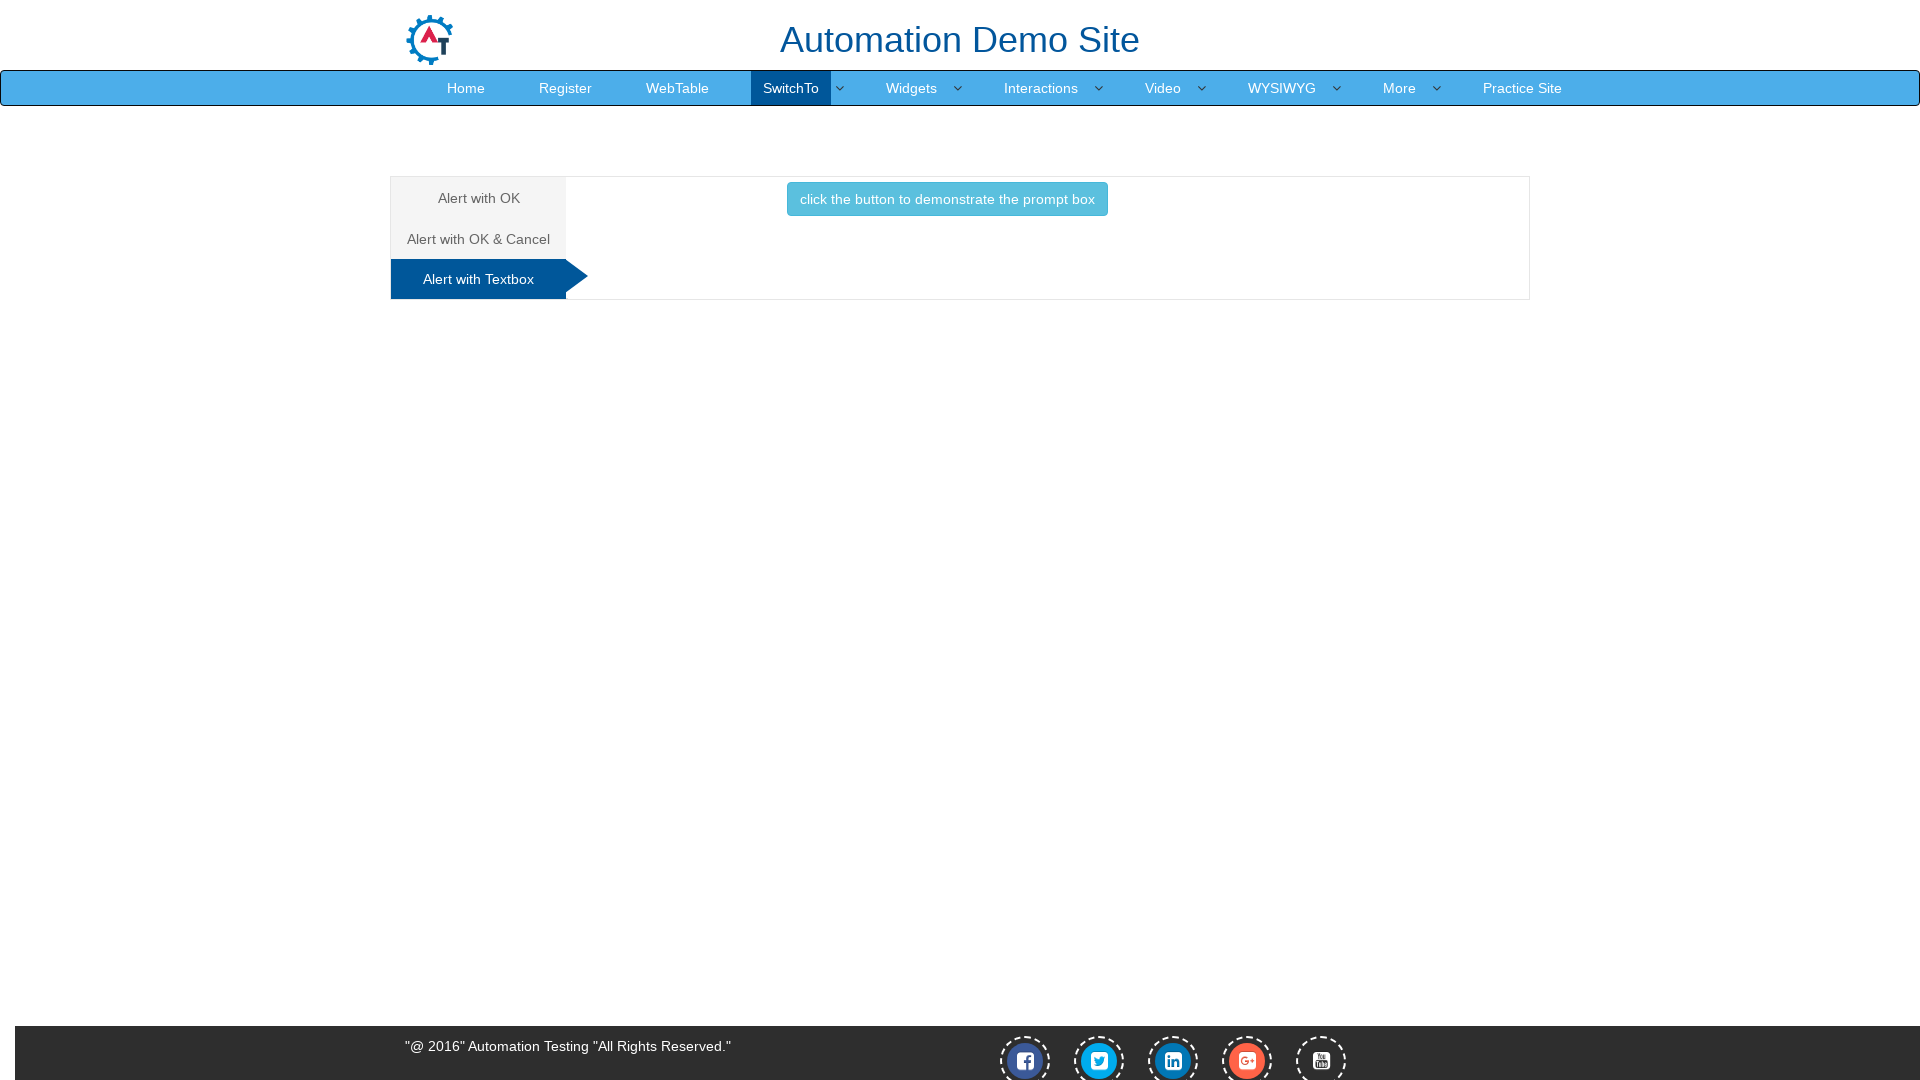

Set up dialog handler to accept prompt with text 'Hello'
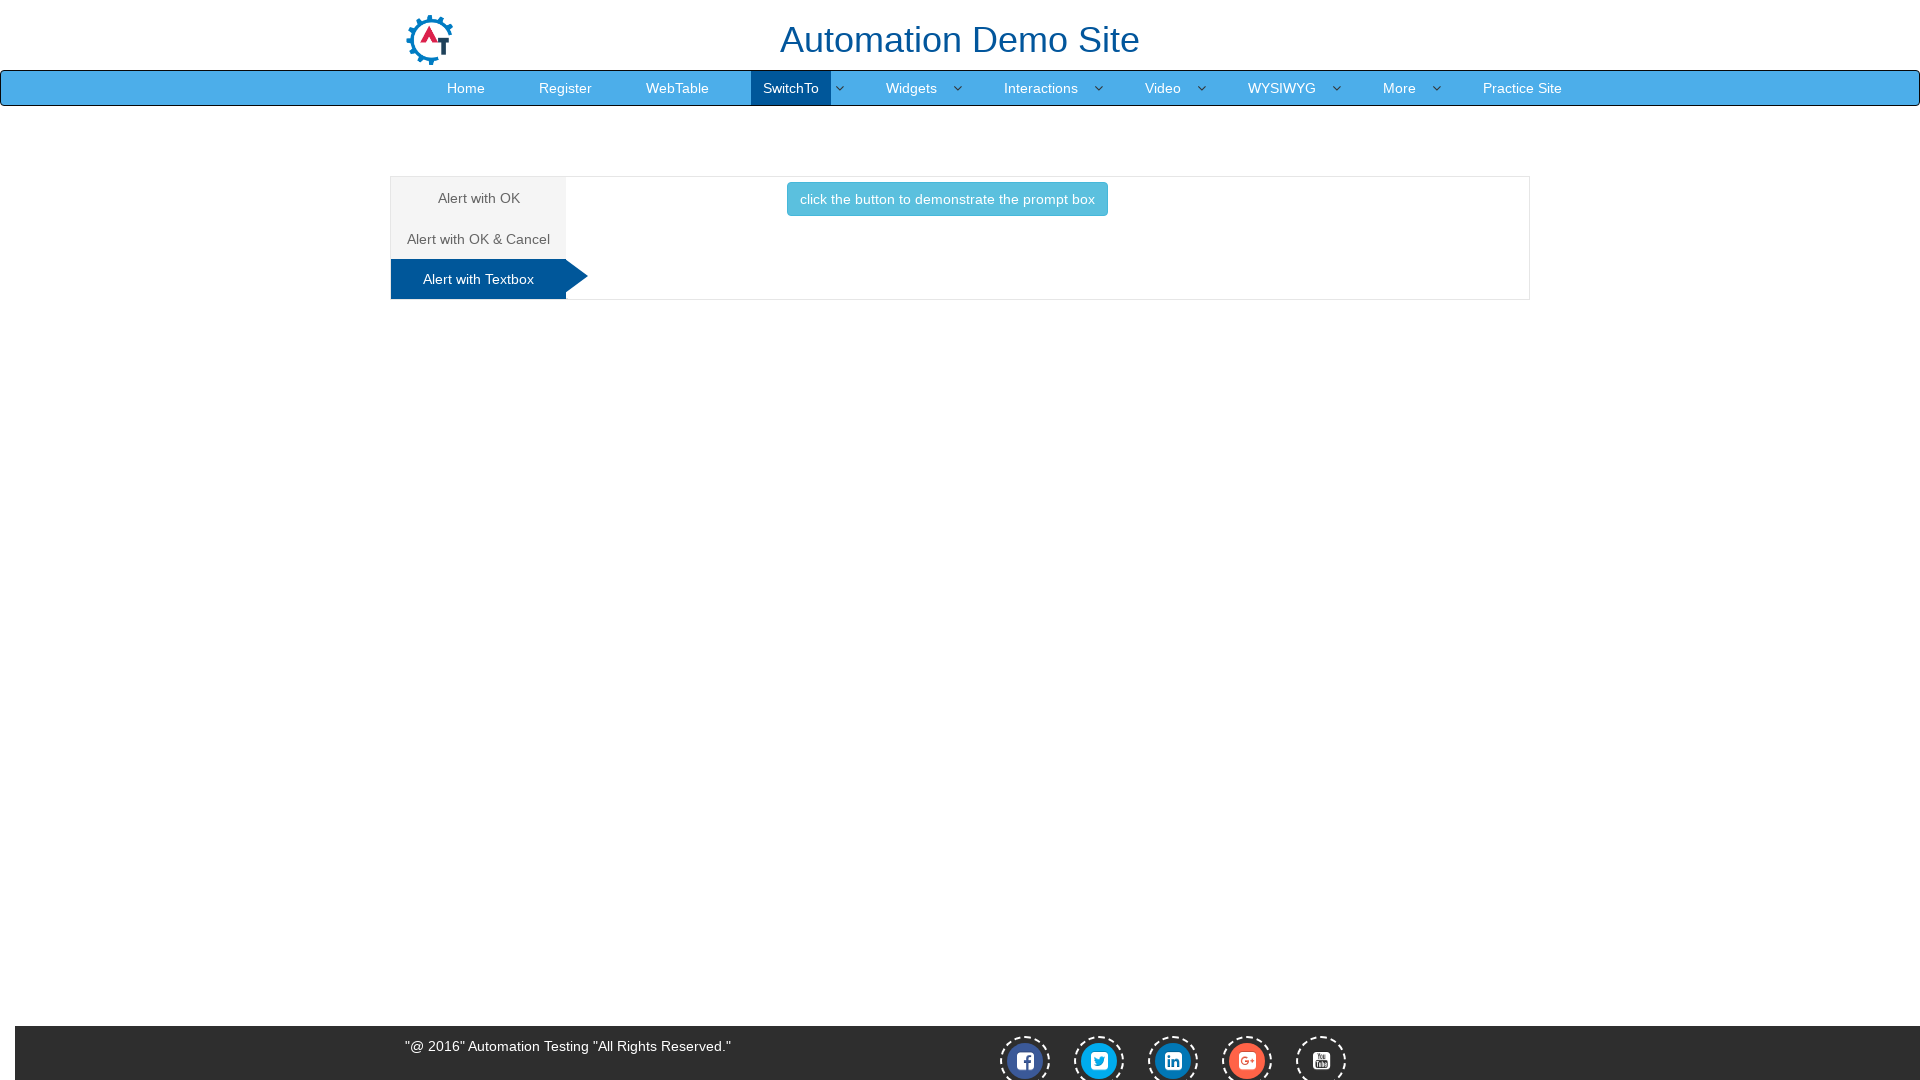

Clicked button to trigger JavaScript alert with textbox at (947, 199) on button.btn.btn-info
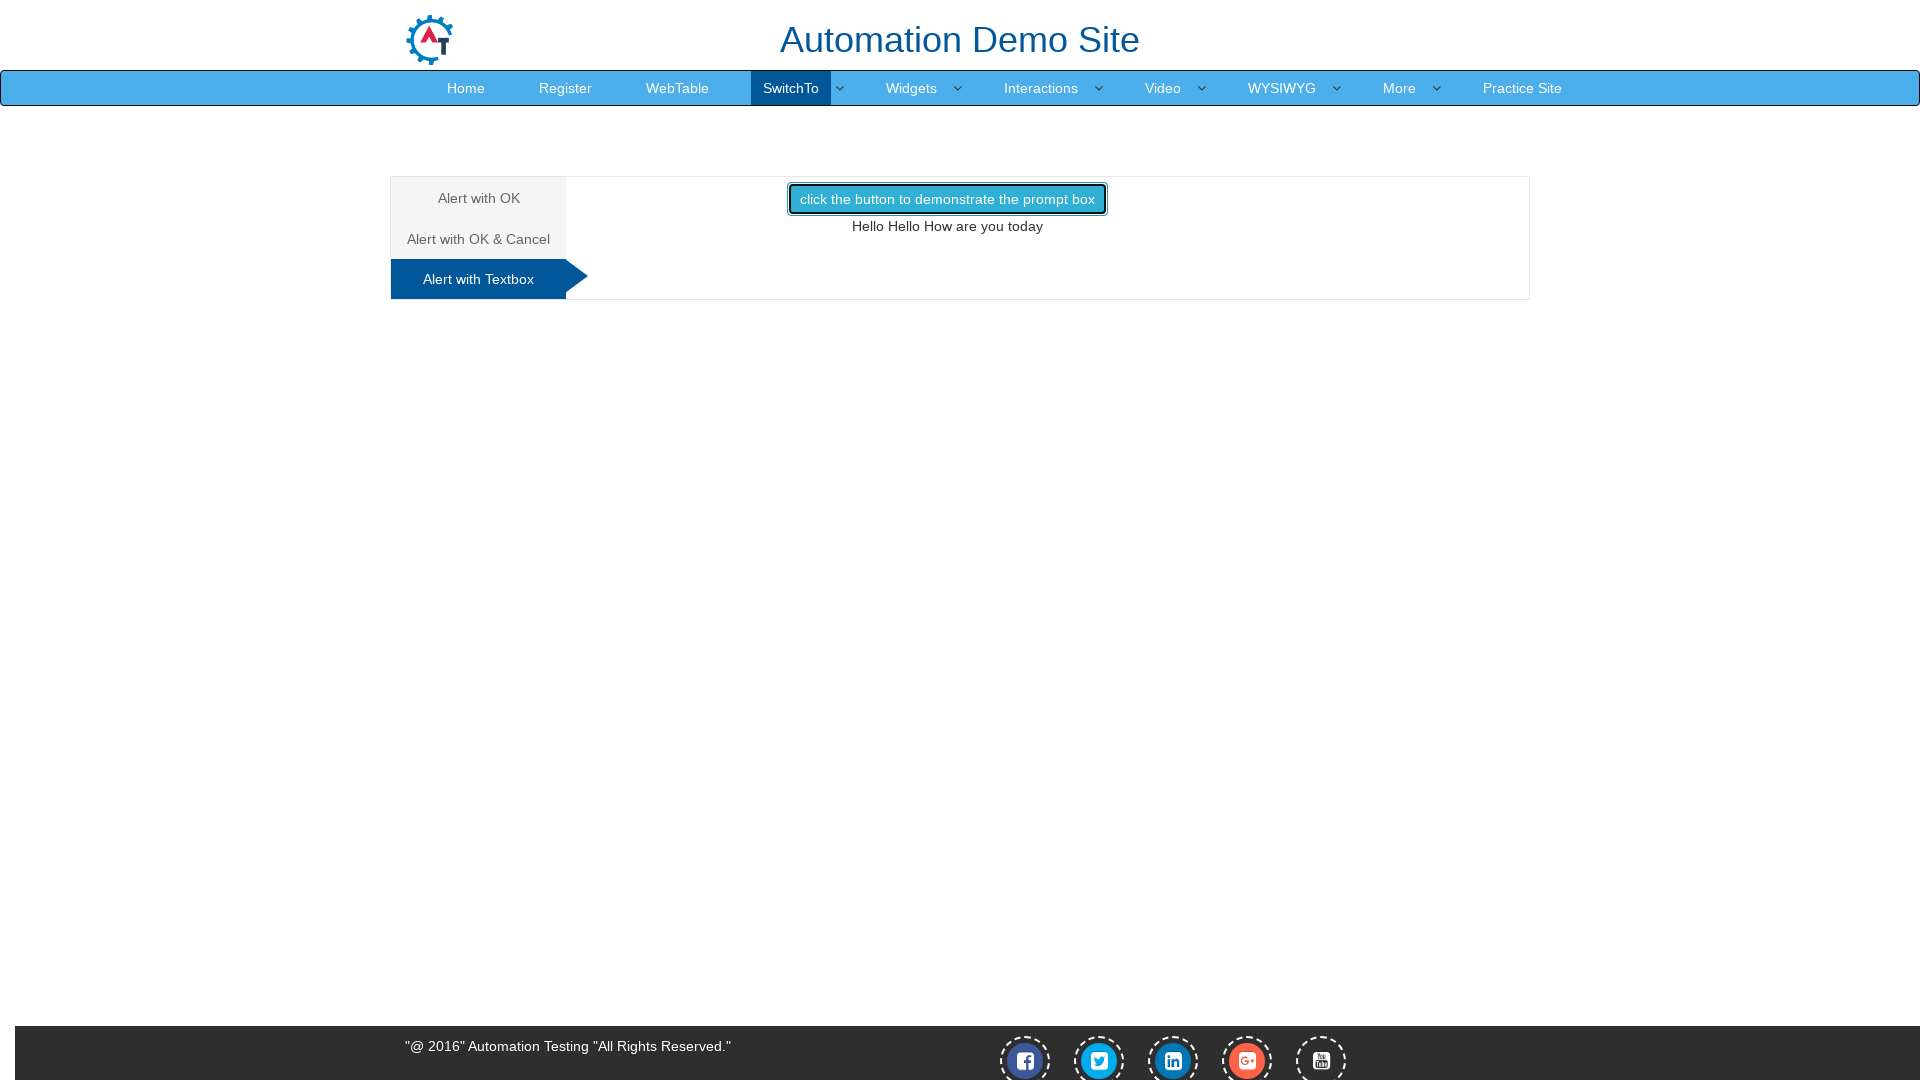

Waited 500ms for dialog handling to complete
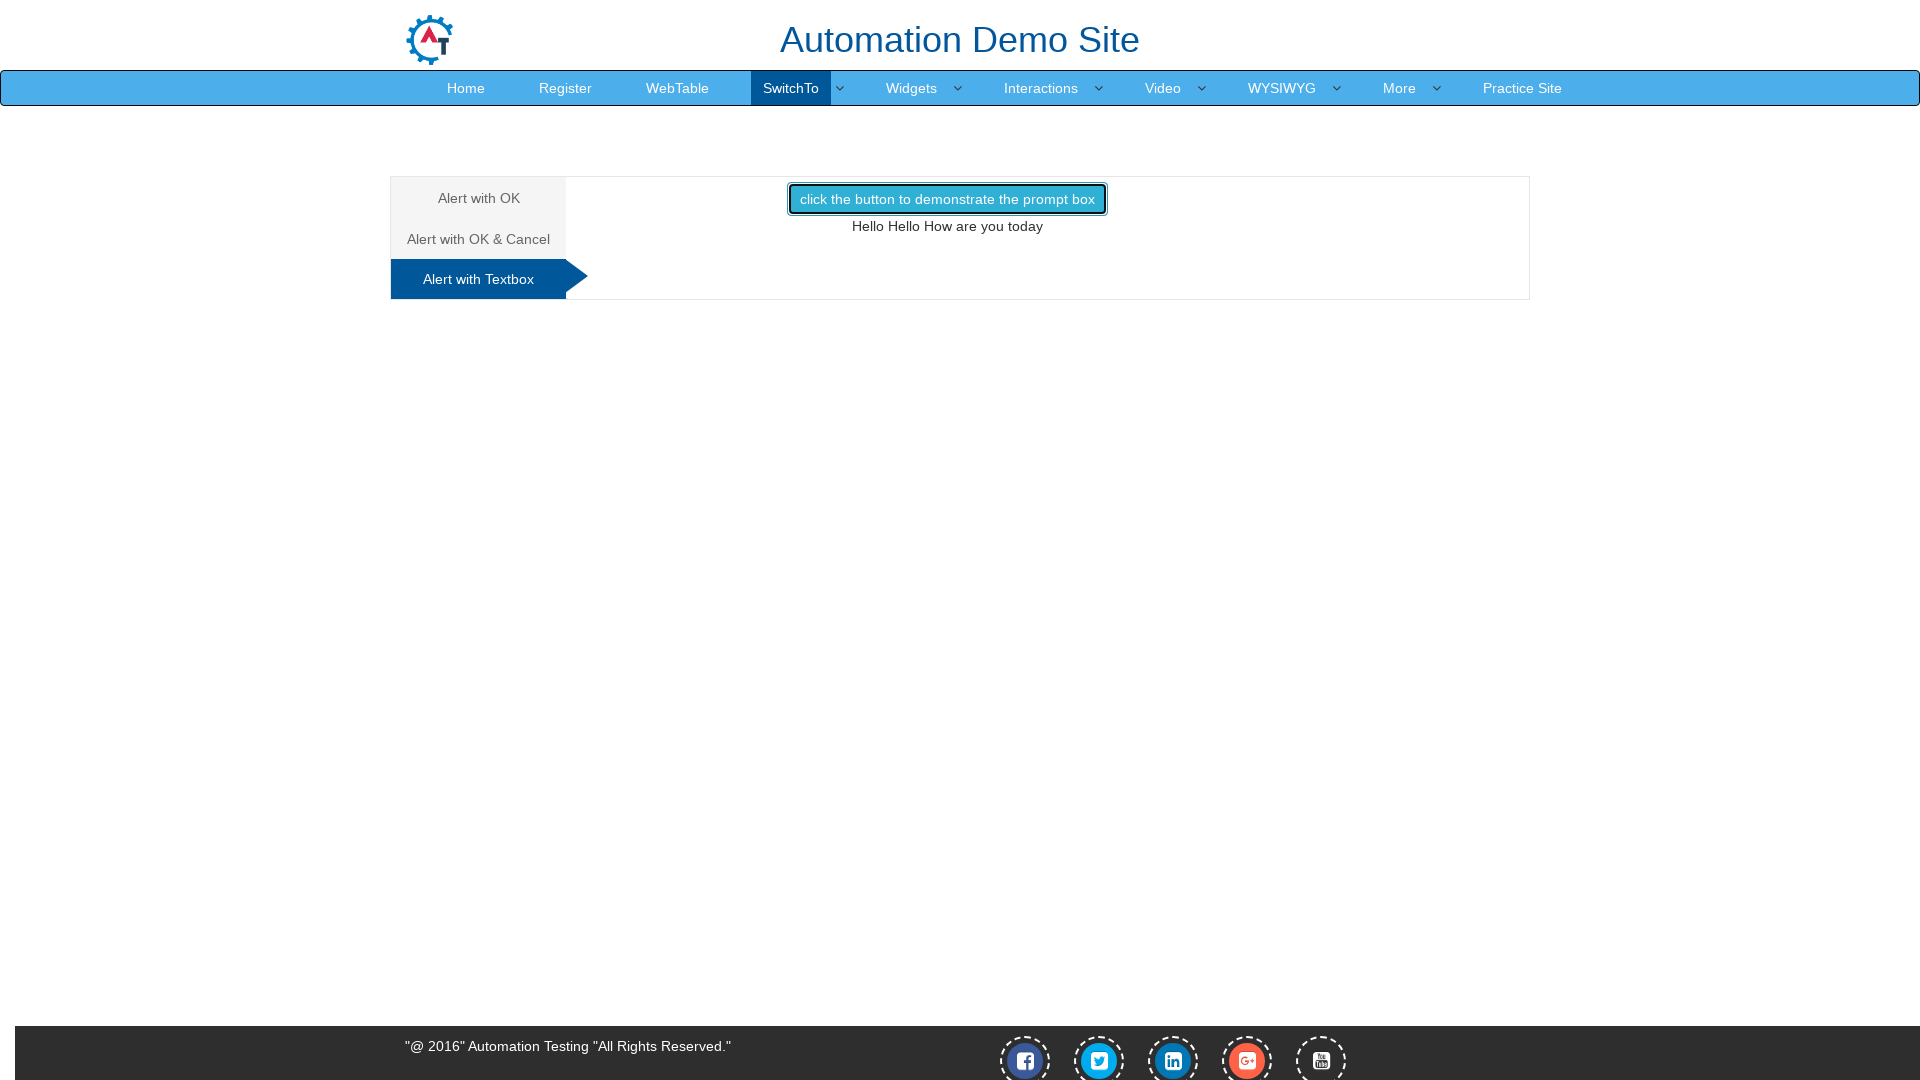

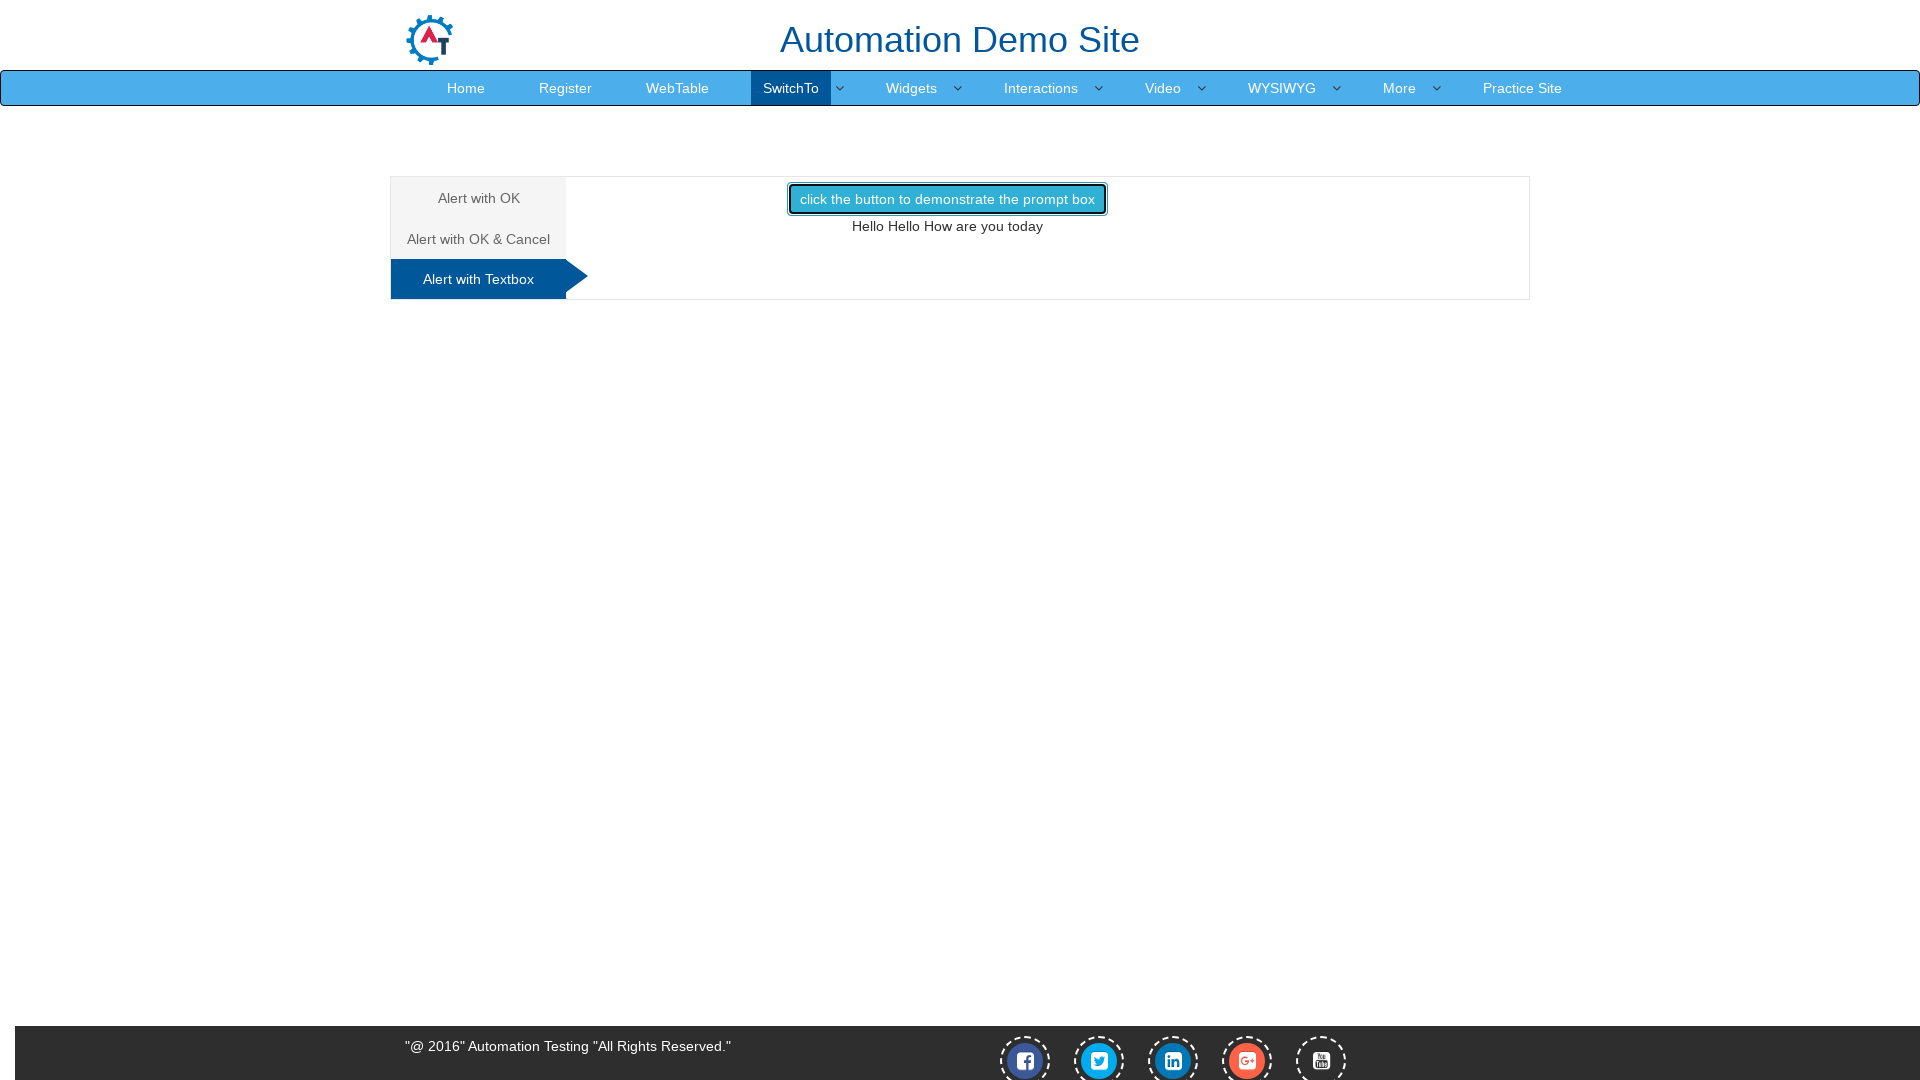